Opens the Nike homepage and verifies it loads successfully by waiting for the page to be ready

Starting URL: https://www.nike.com/

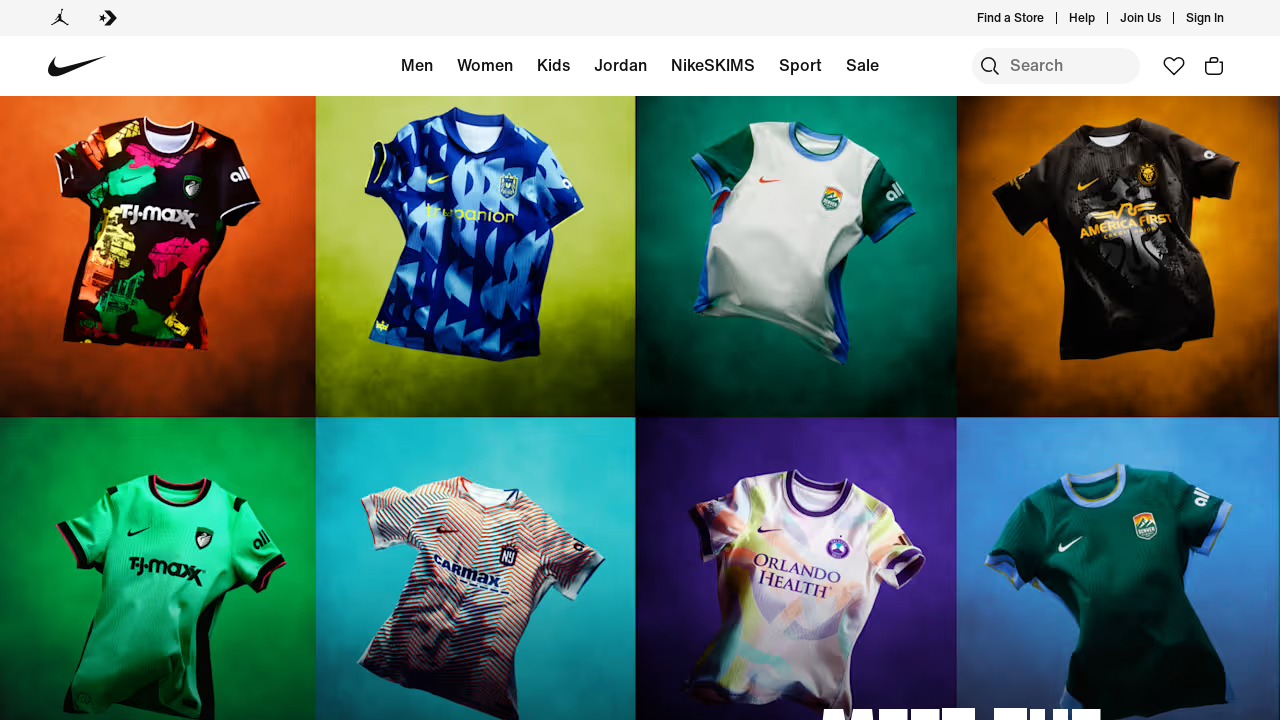

Navigated to Nike homepage
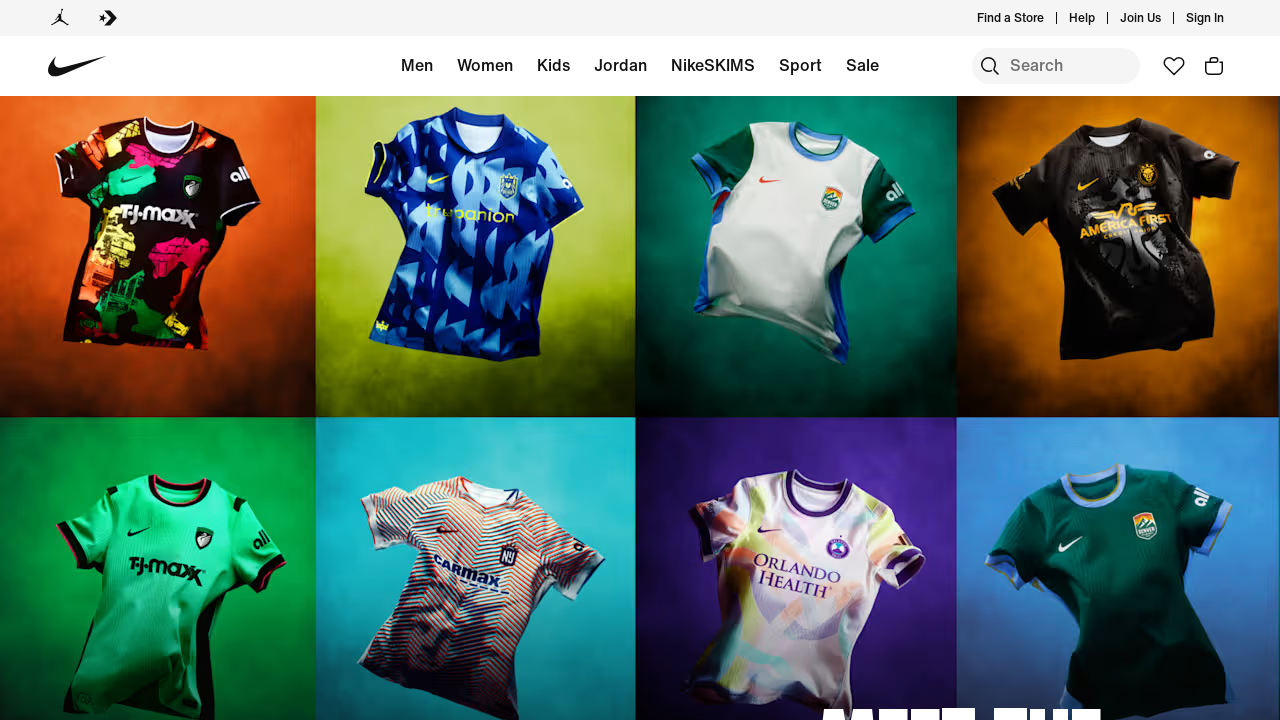

Waited for DOM content to be loaded
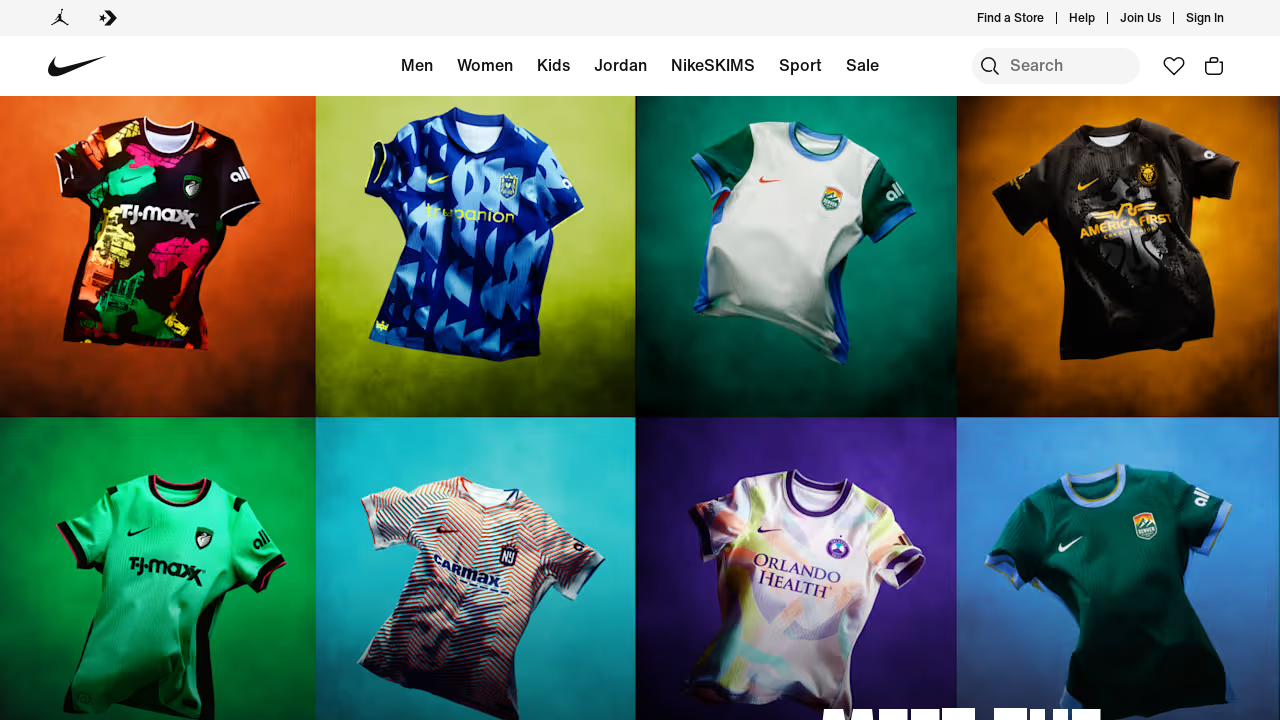

Verified body element is present on Nike homepage
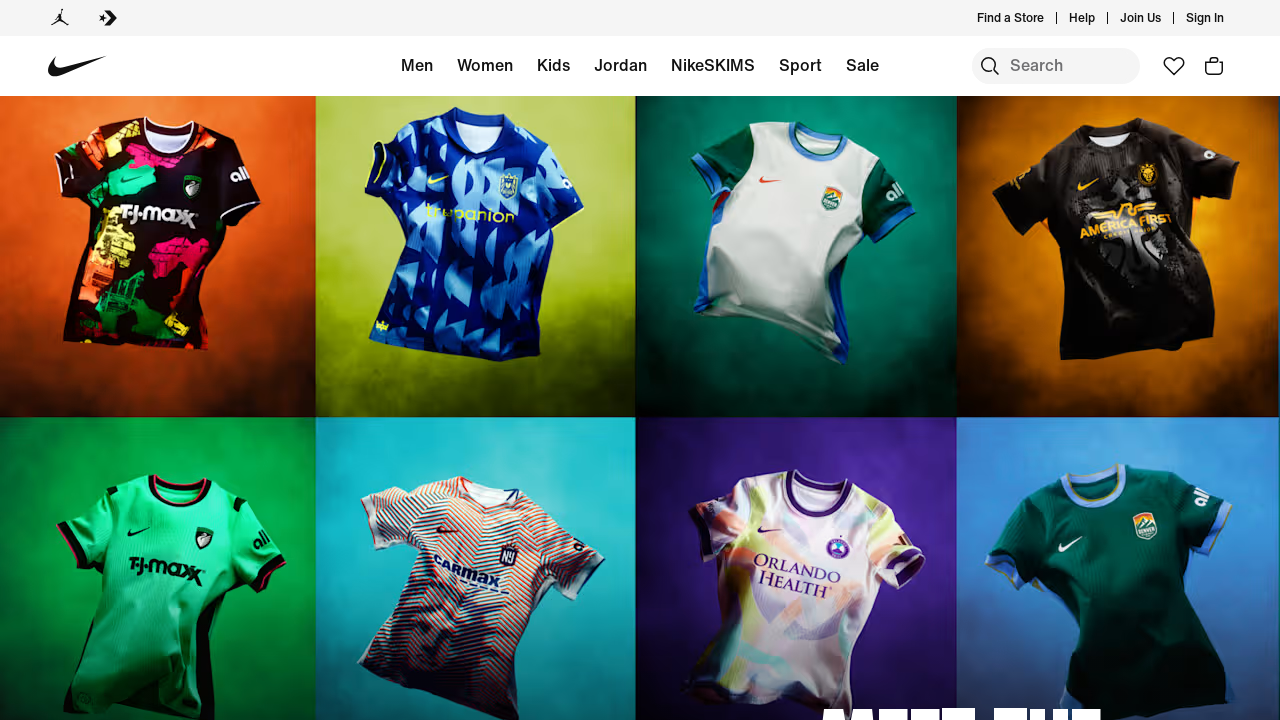

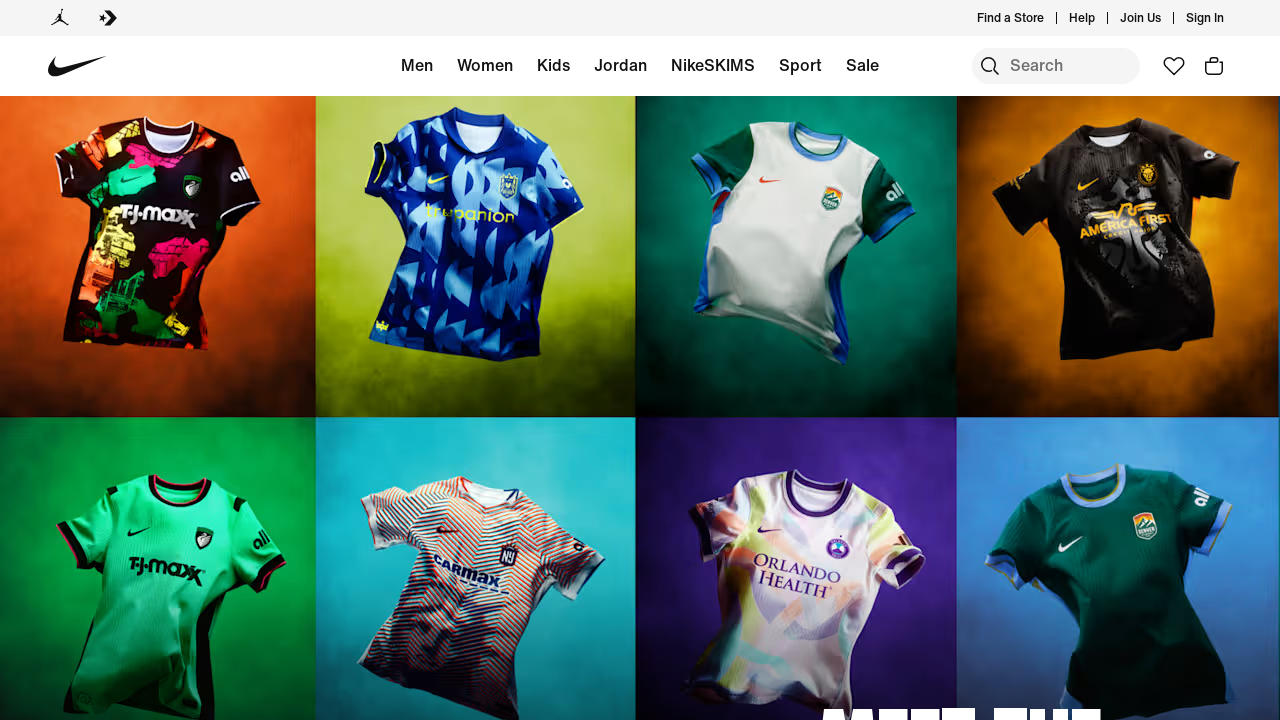